Tests selecting a radio button by its label text

Starting URL: https://www.selenium.dev/selenium/web/web-form.html

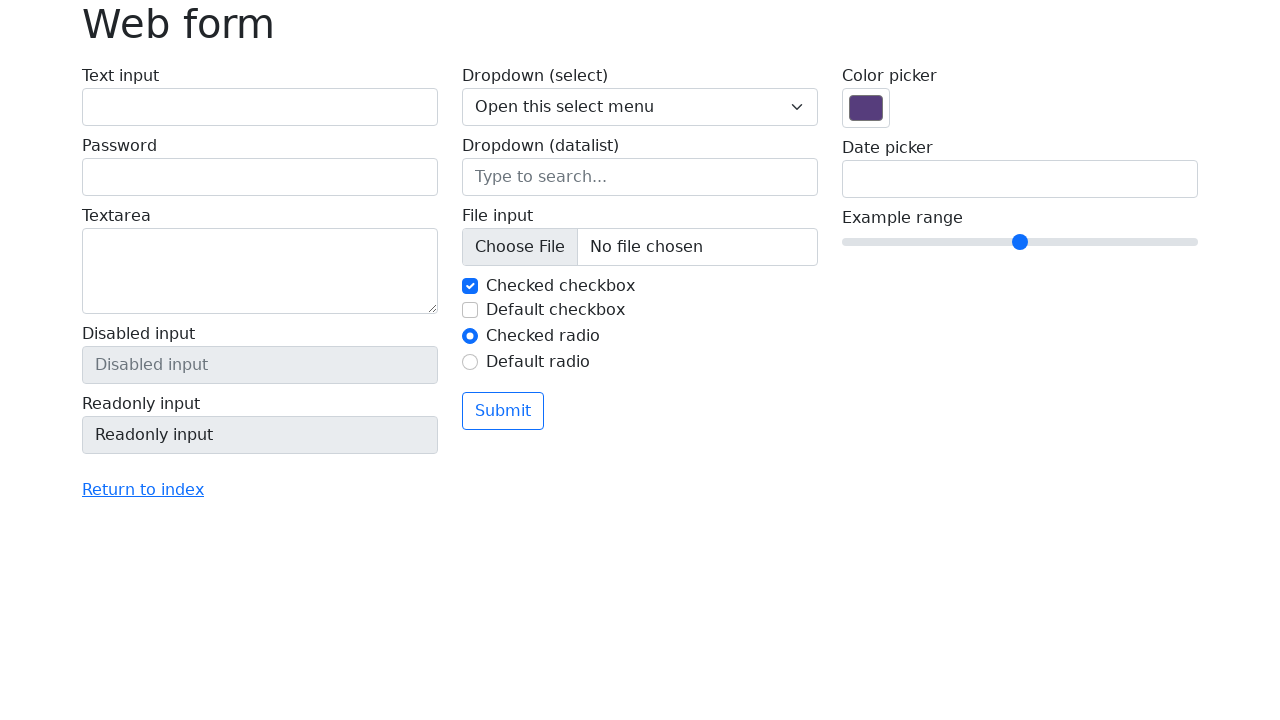

Navigated to web form page
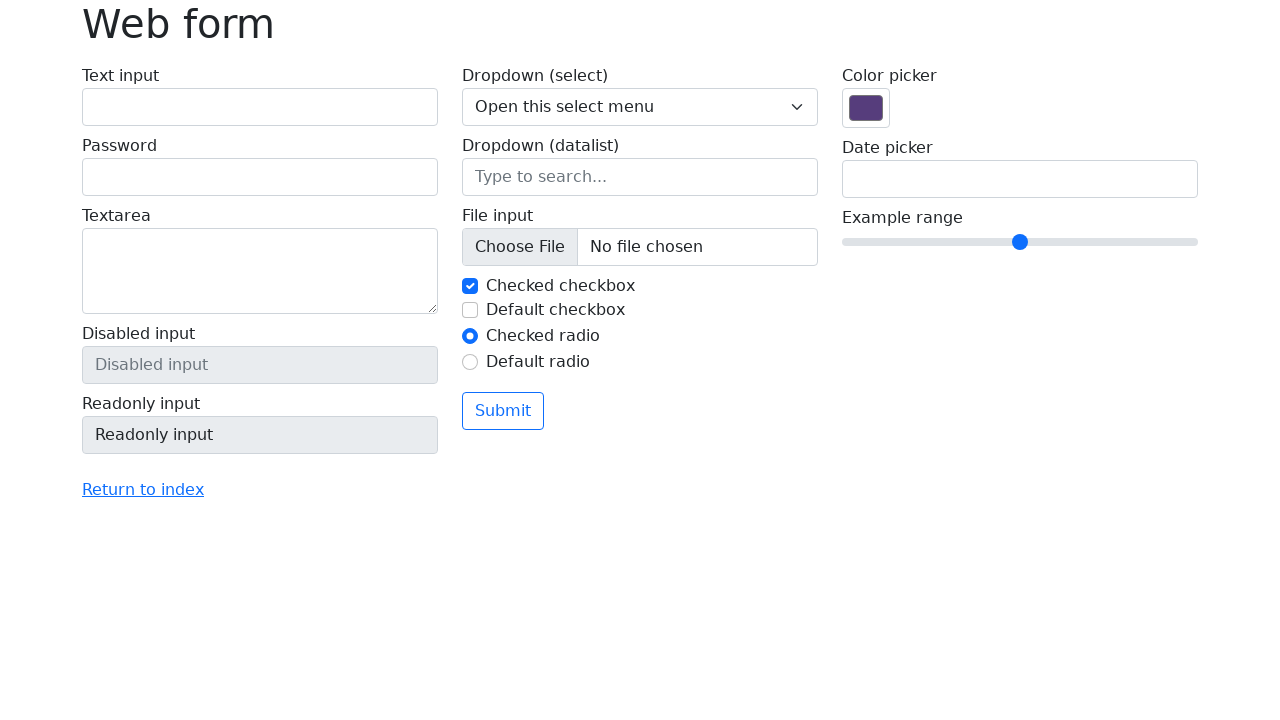

Selected radio button by label 'Default radio' at (470, 362) on internal:label="Default radio"i
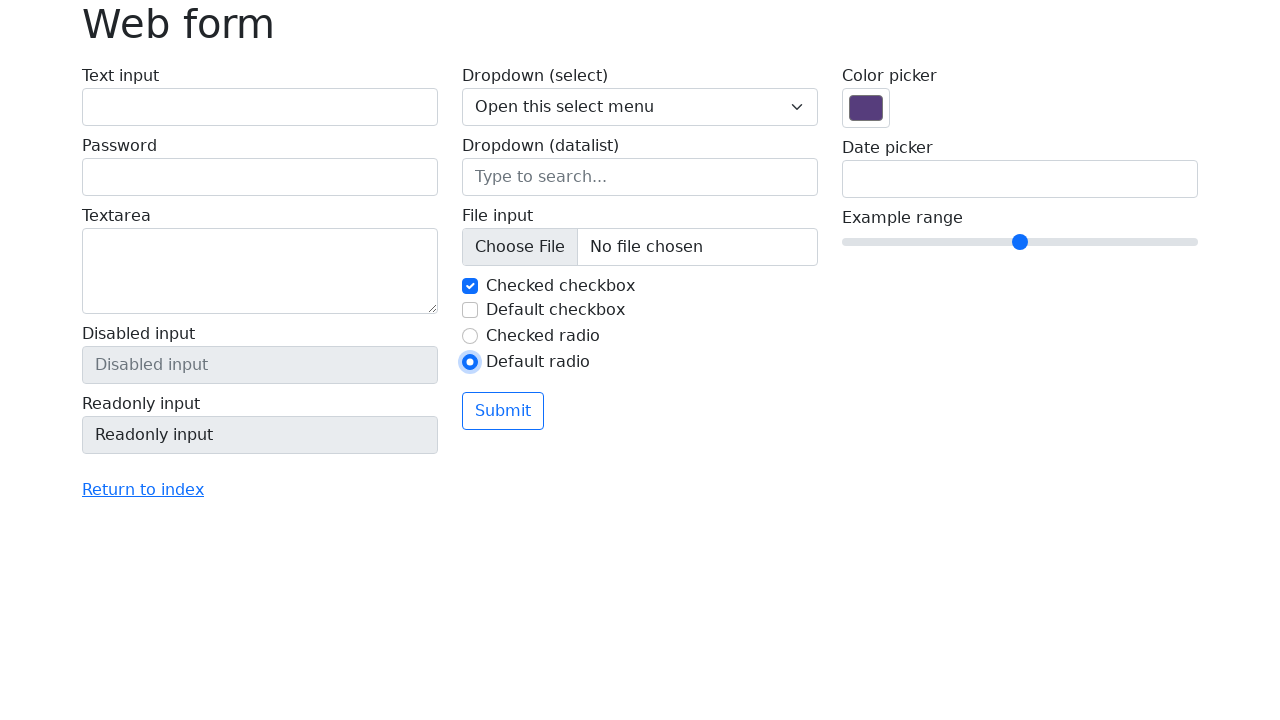

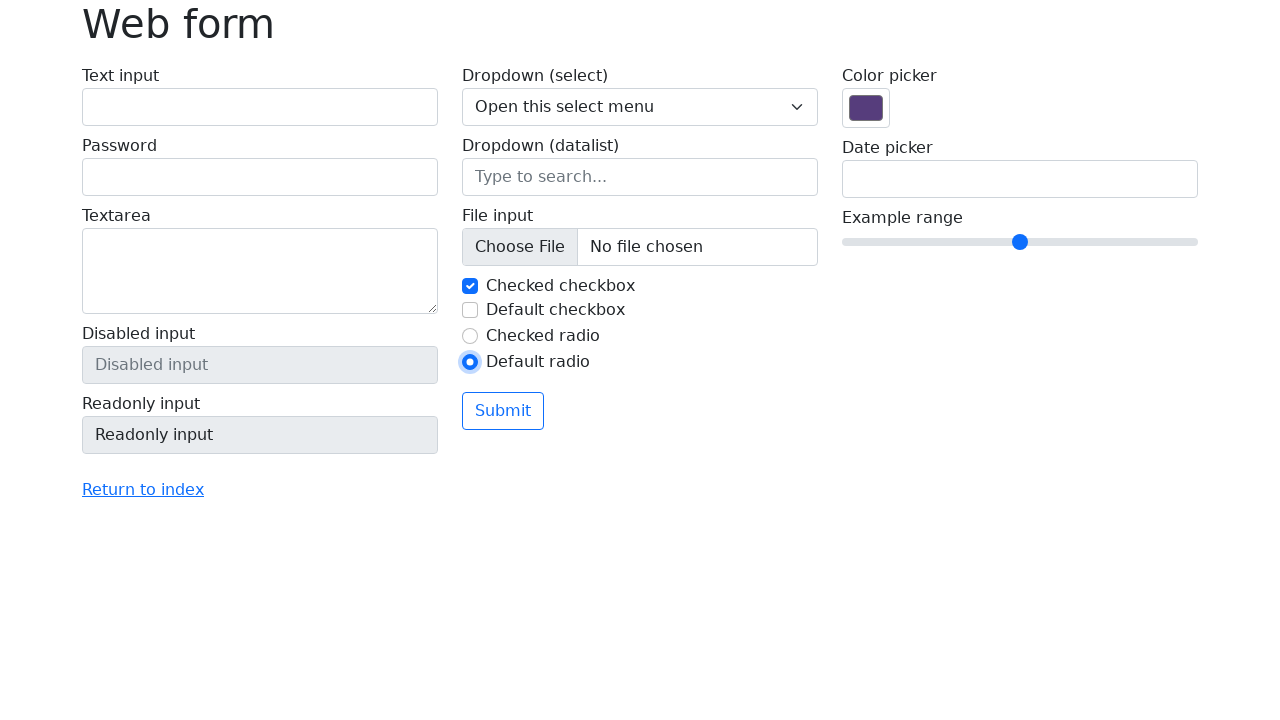